Launches the Lamborghini website homepage and maximizes the browser window to verify the page loads successfully.

Starting URL: https://www.lamborghini.com/en-en

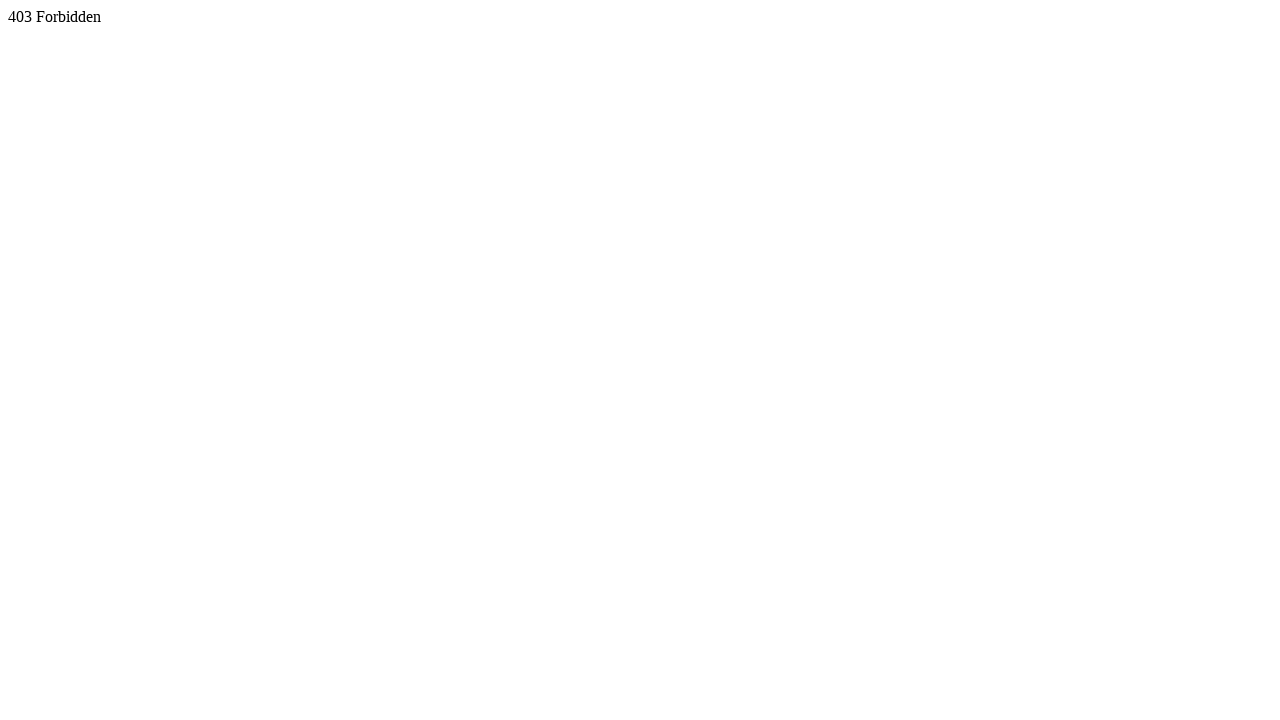

Set viewport size to 1920x1080 to maximize browser window
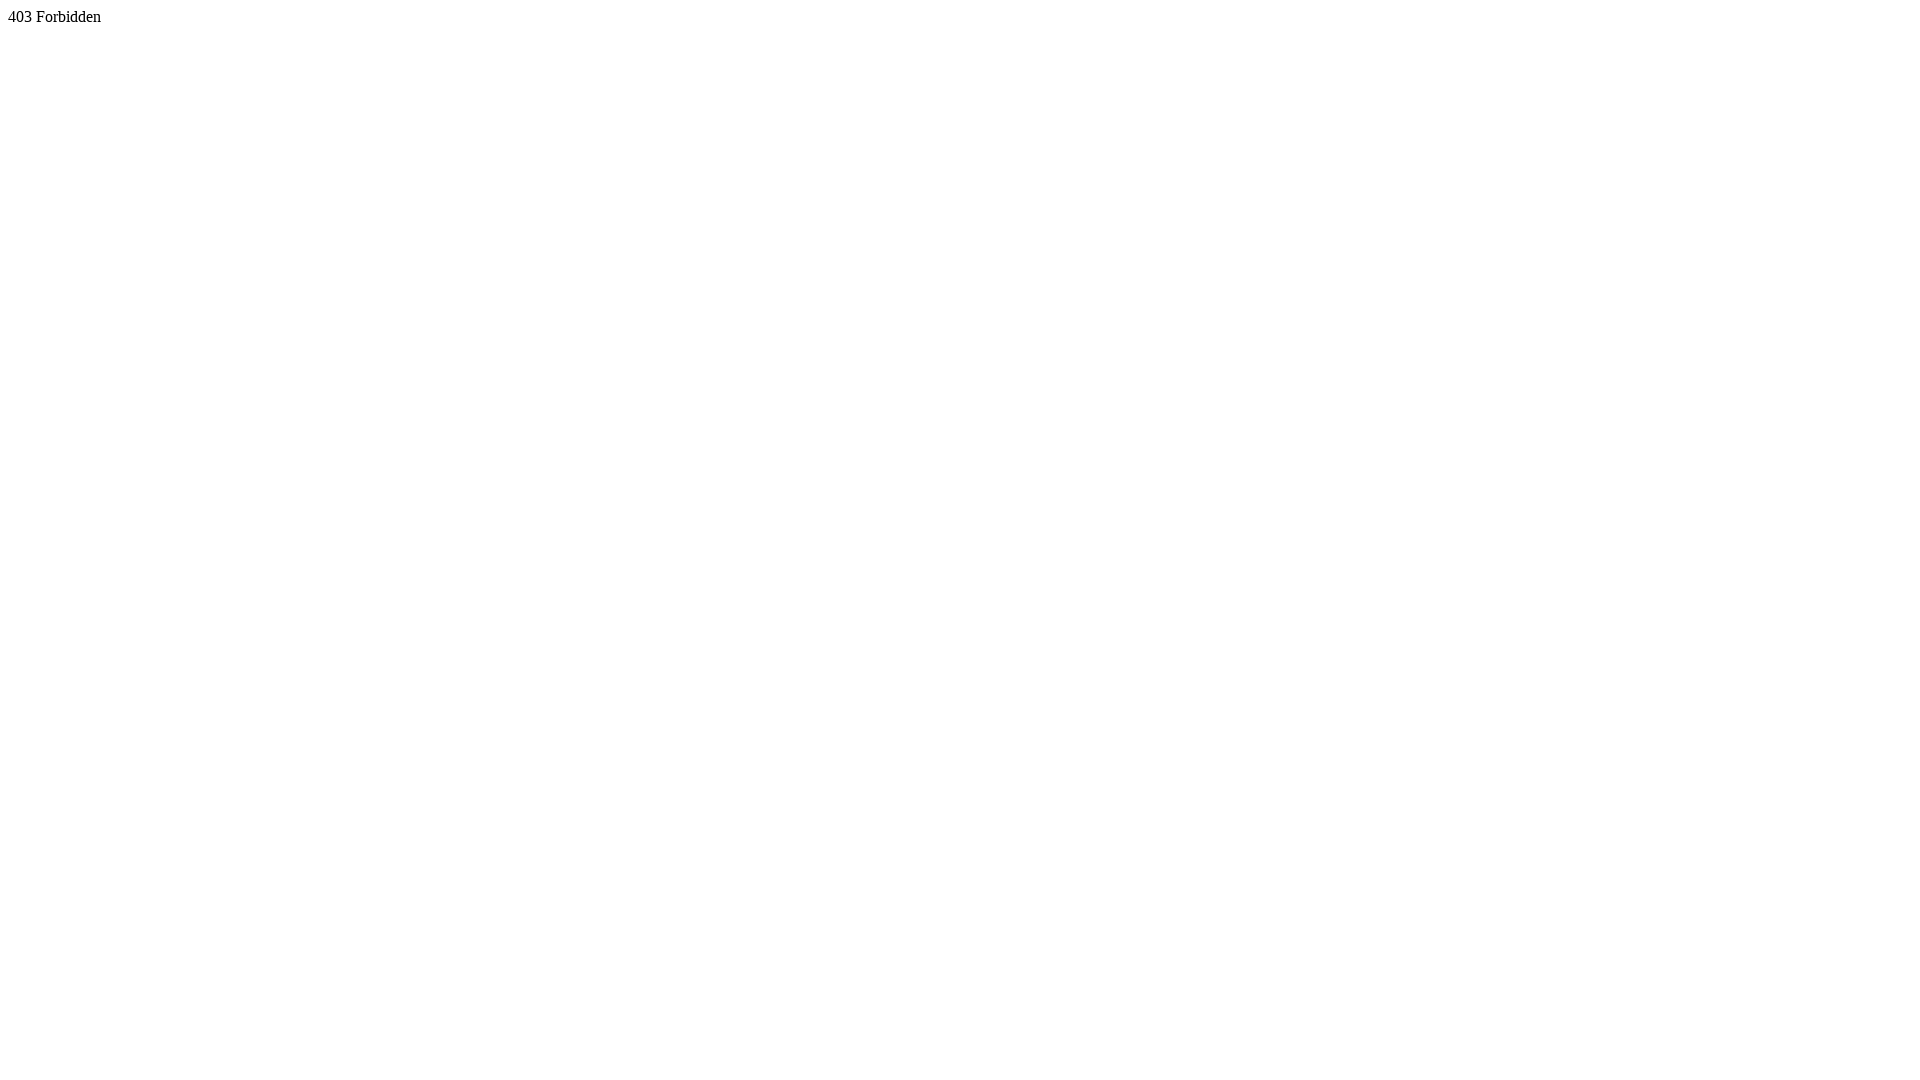

Waited for page DOM content to load
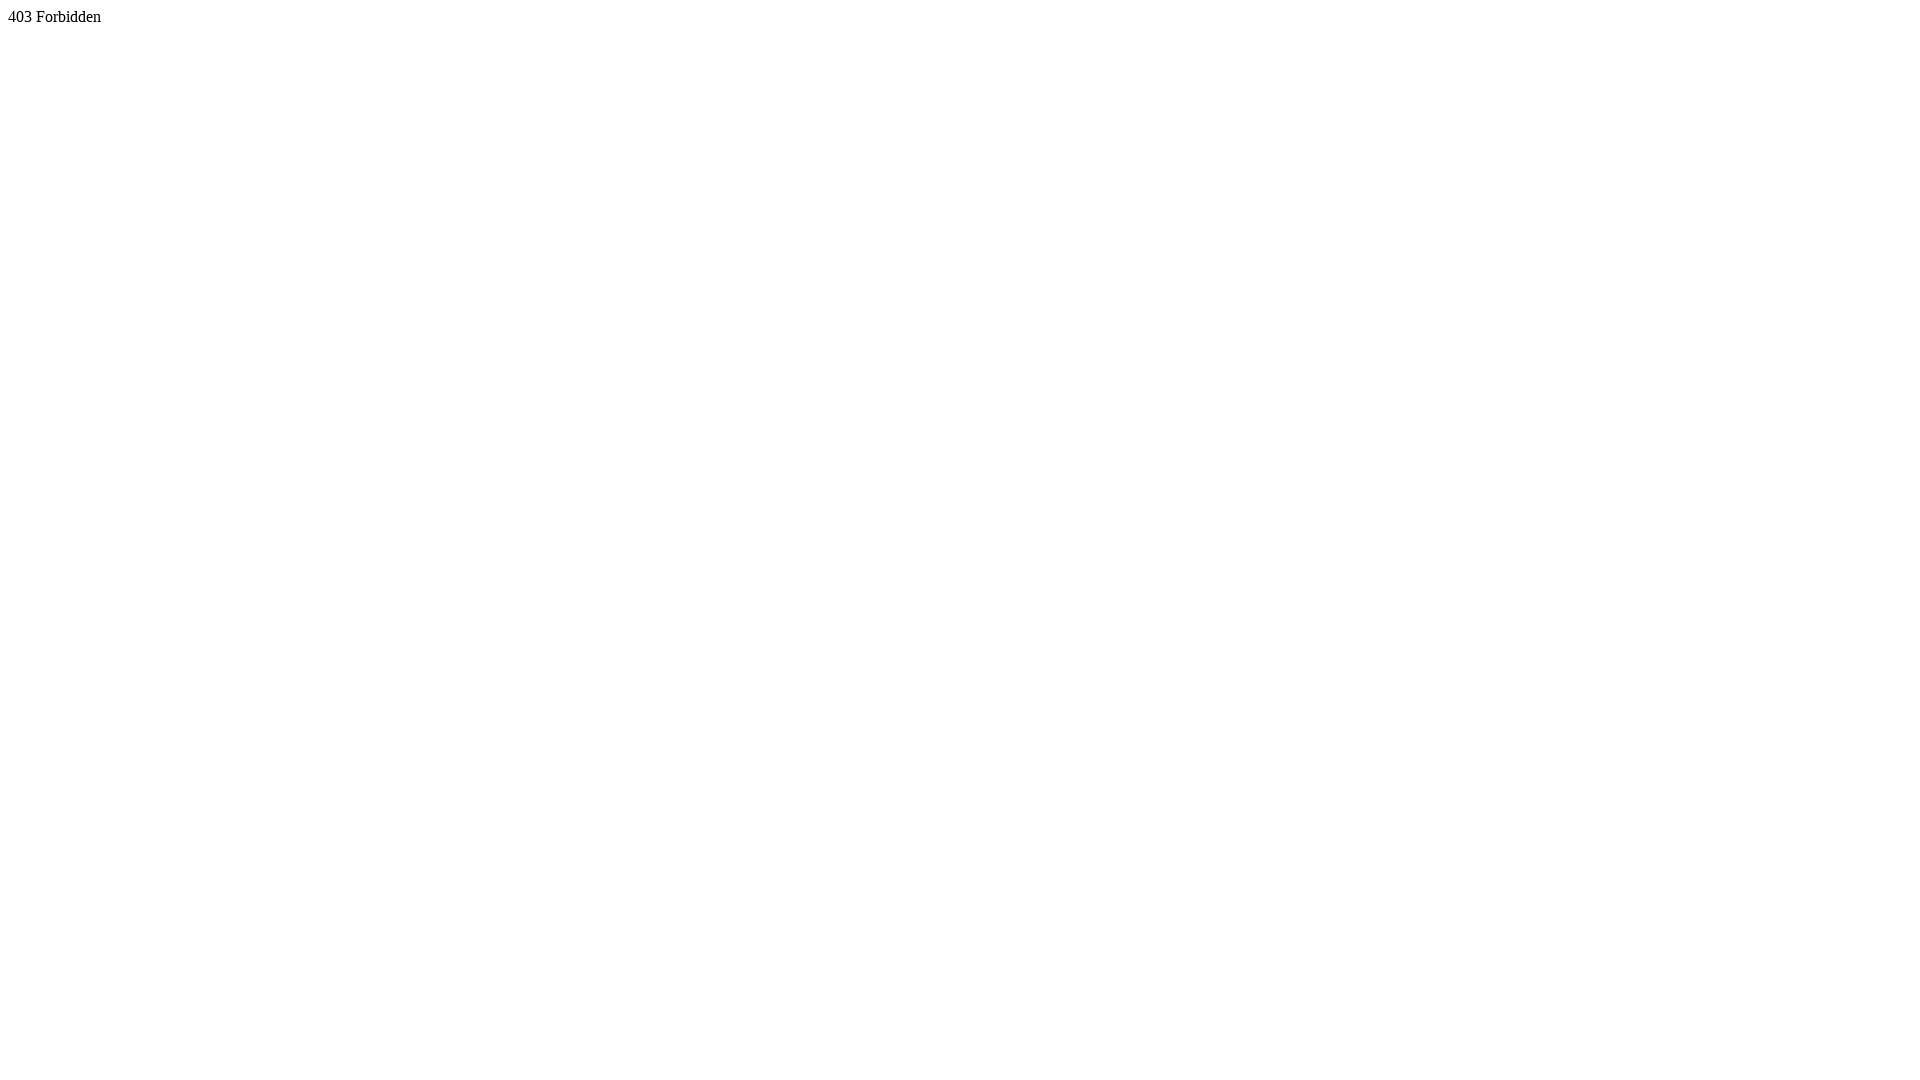

Verified Lamborghini homepage loaded successfully by confirming body element presence
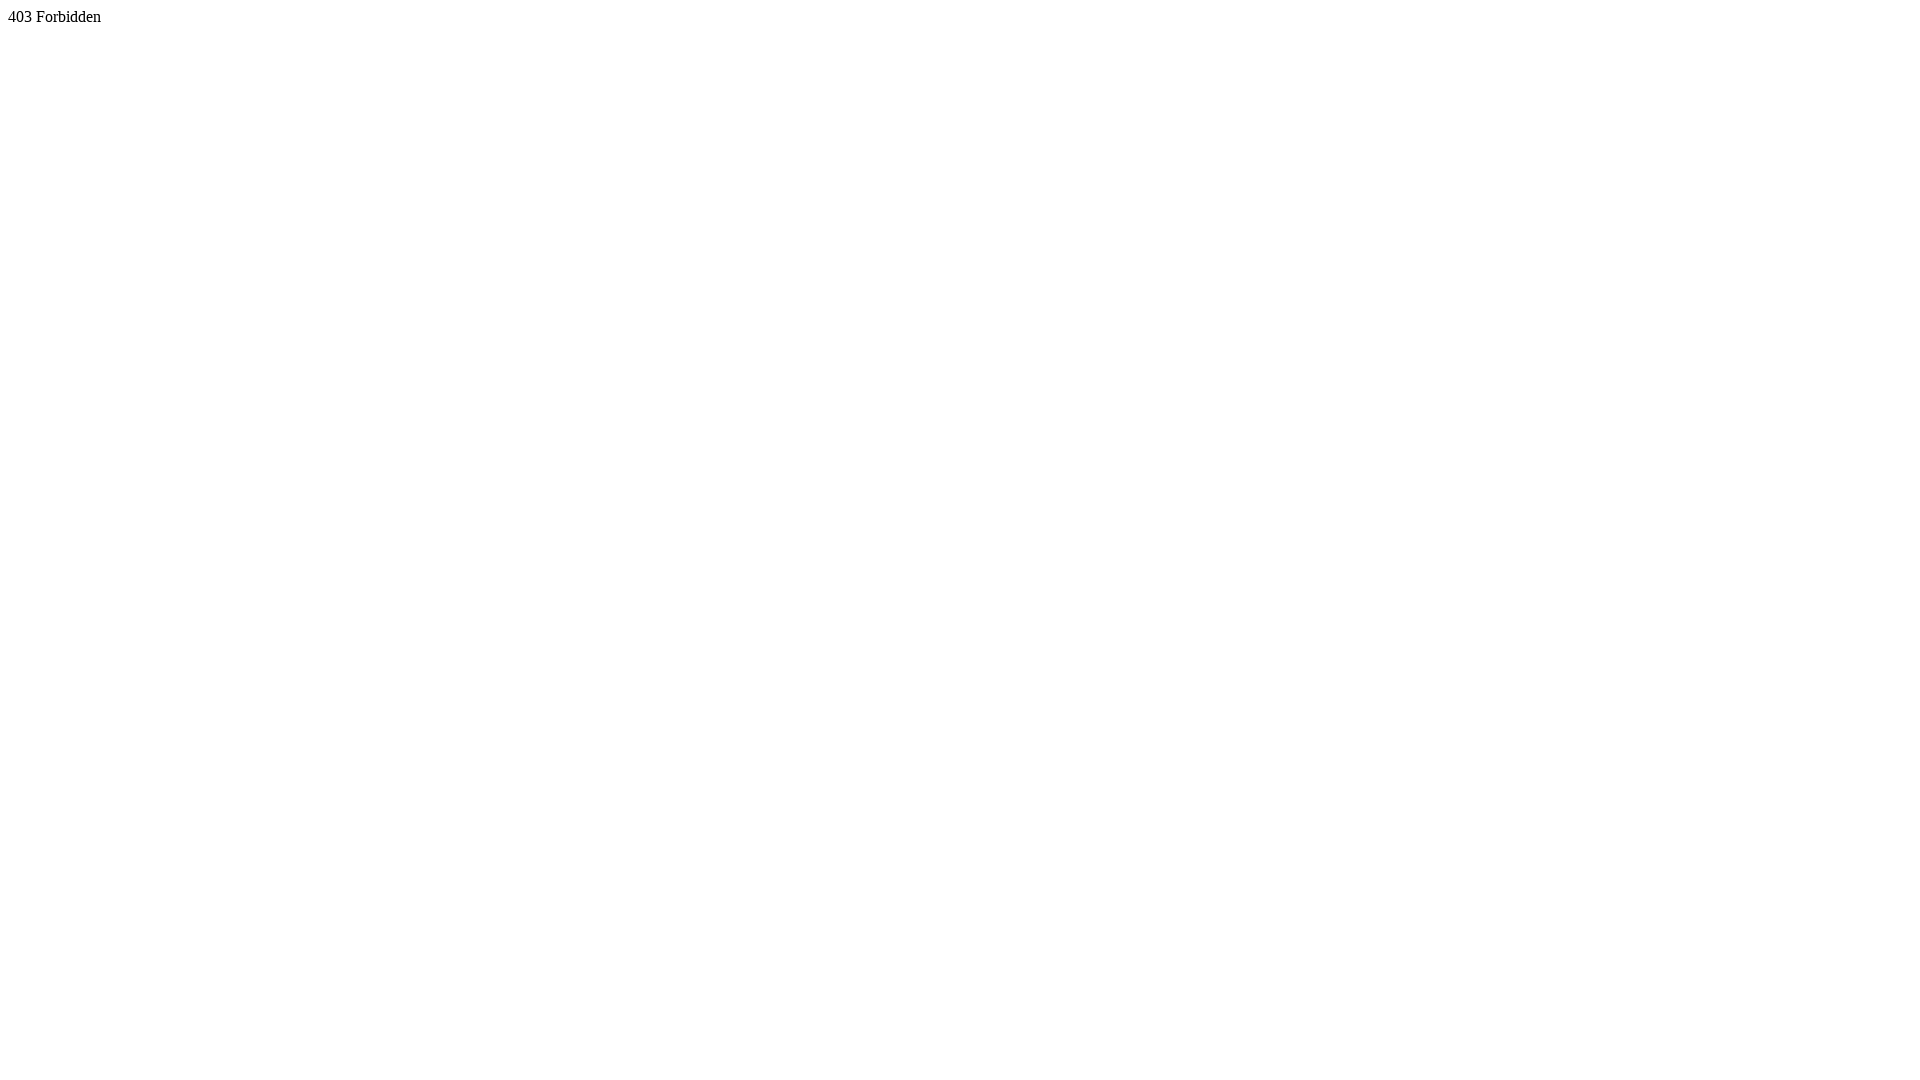

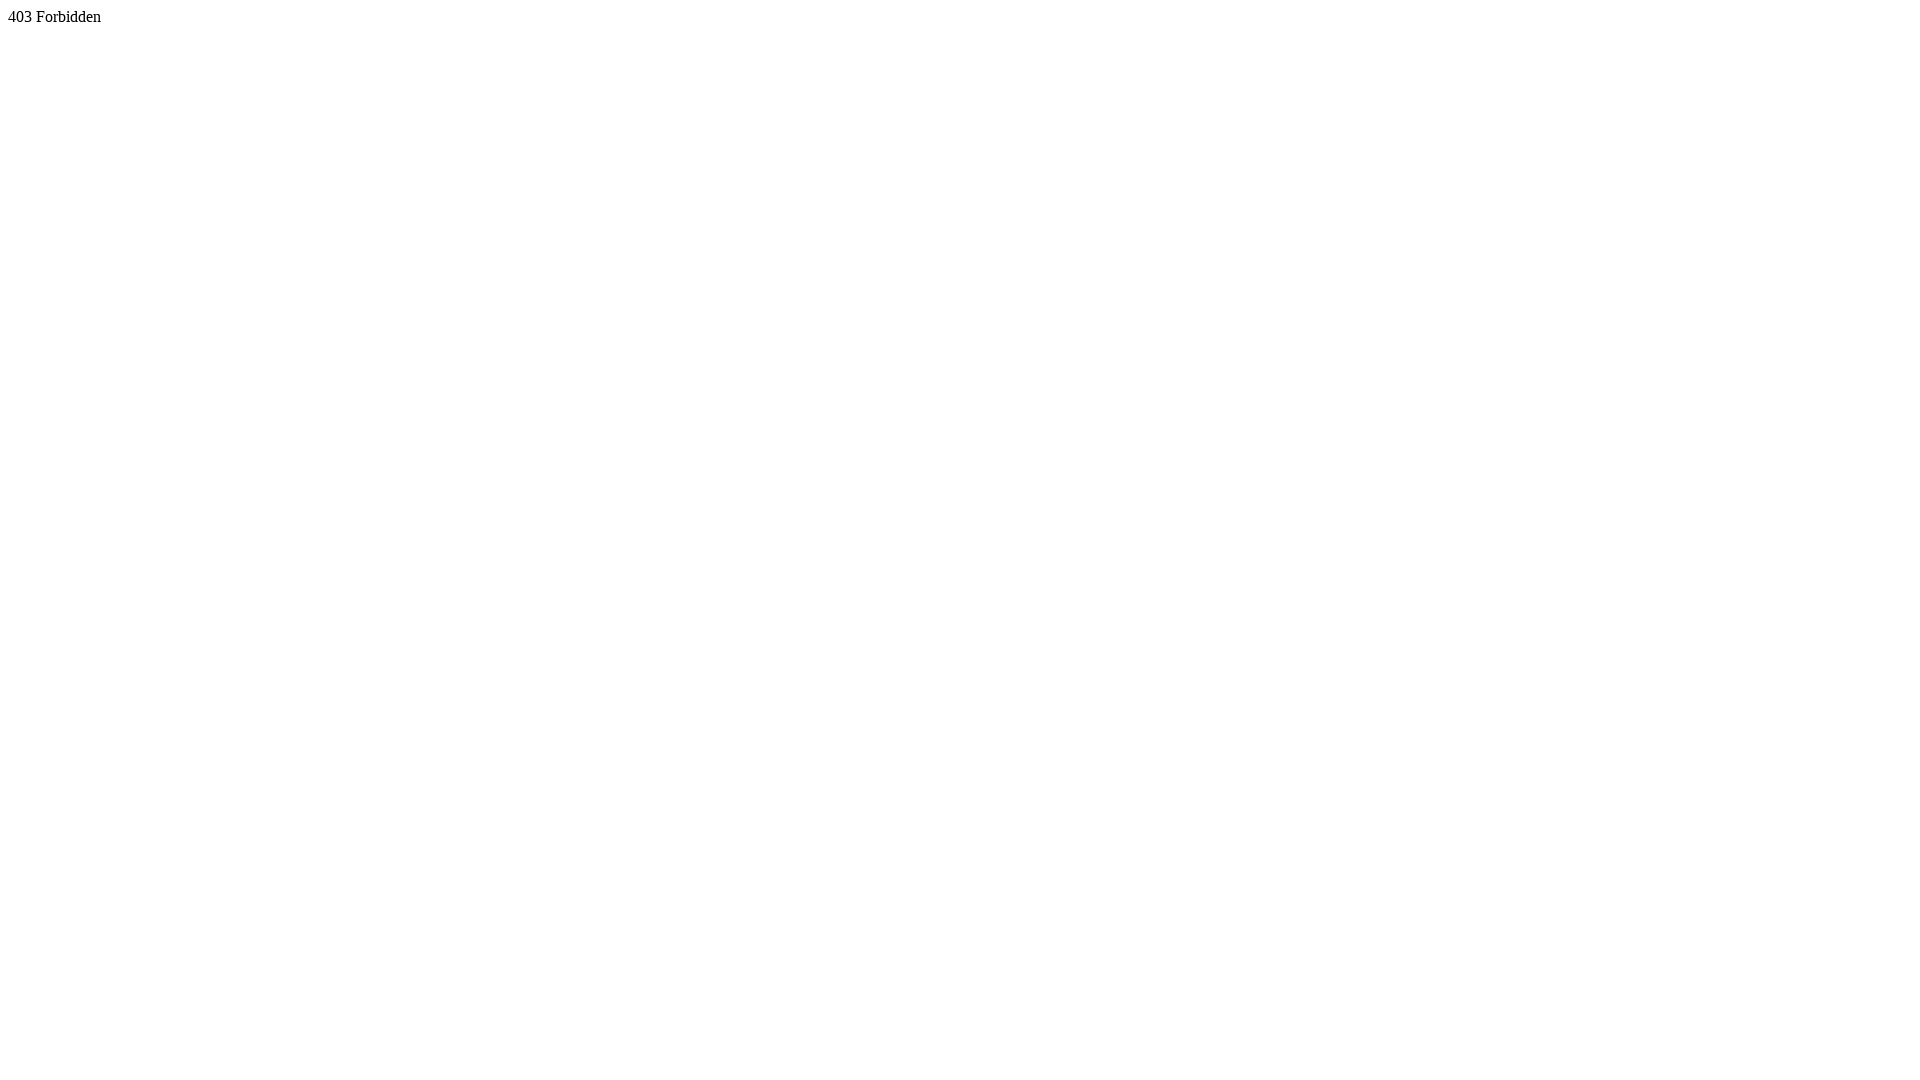